Prints all navigation menu items found on the page

Starting URL: https://test.templedekho.com/

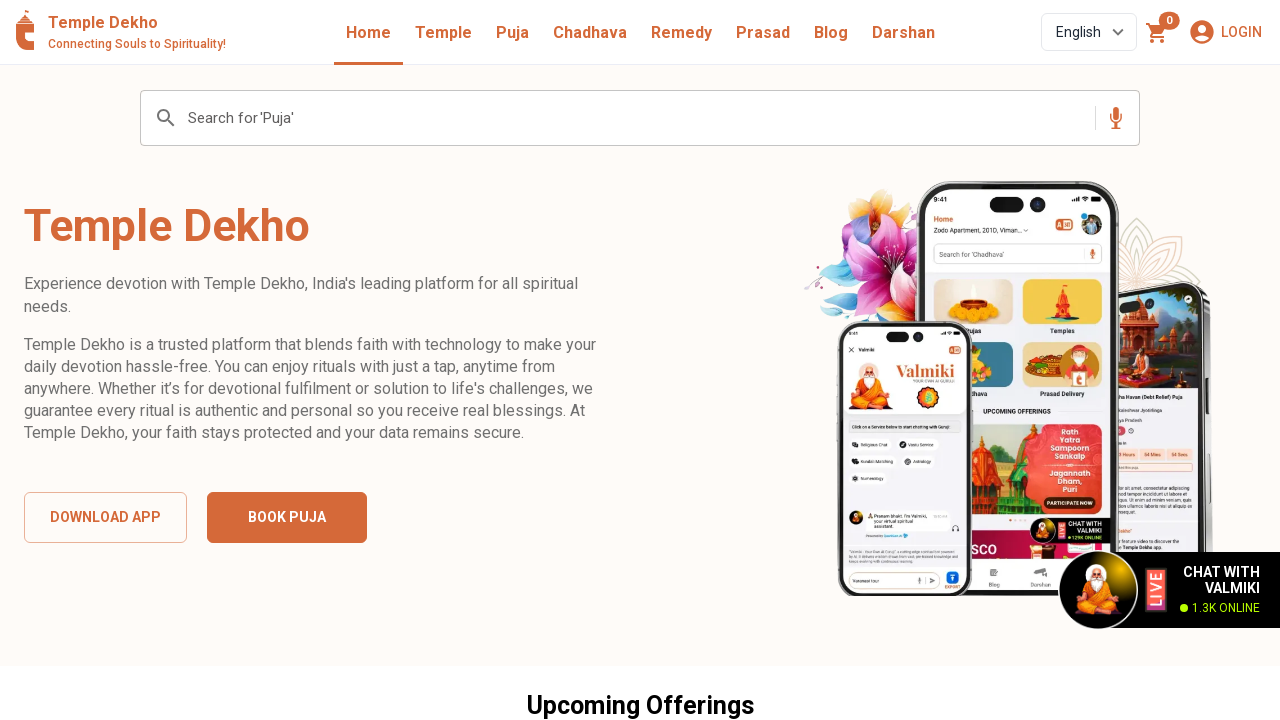

Located all navigation menu items with selector 'a.MuiTypography-root'
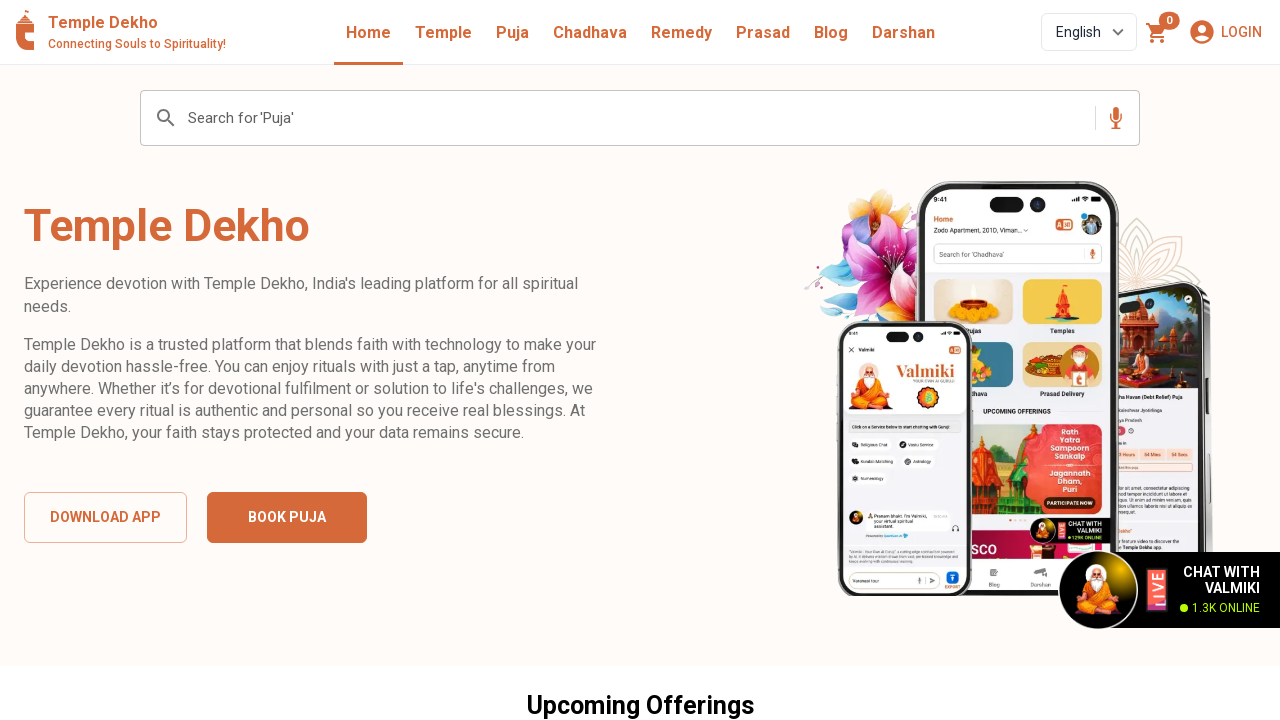

Found 0 total menu items
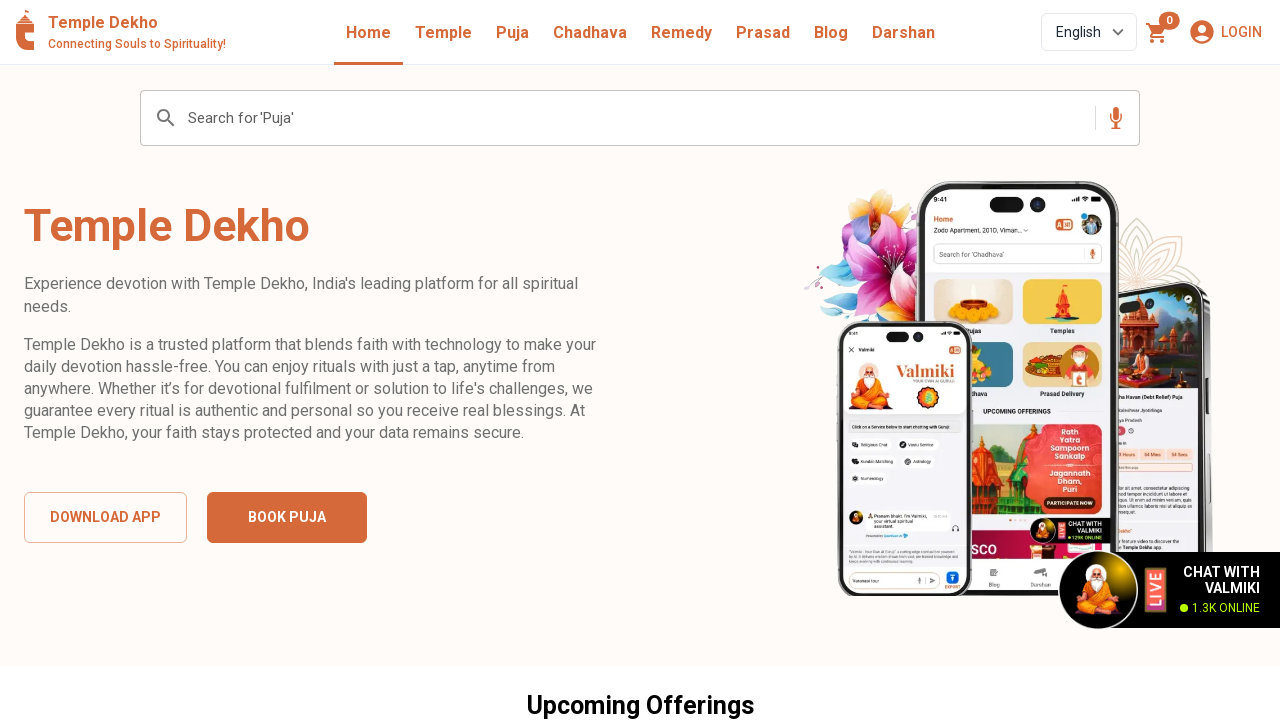

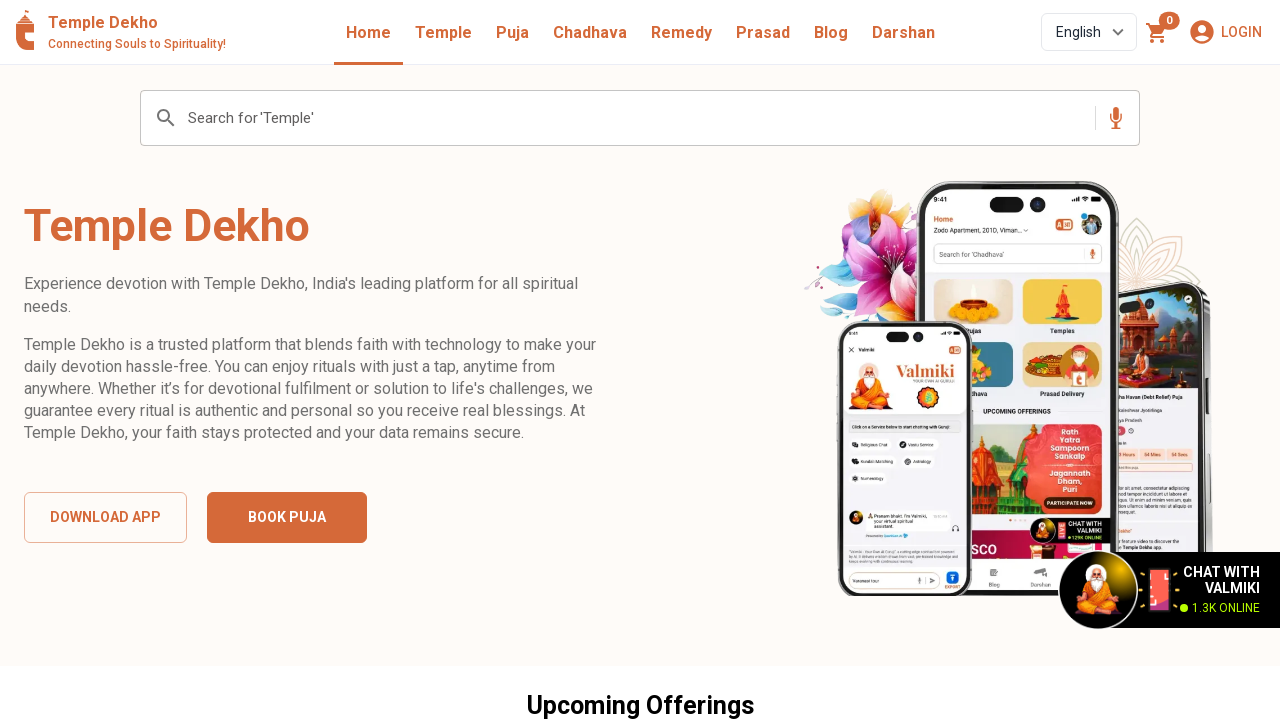